Tests successful contact form submission by filling all mandatory fields and clicking submit to verify success message

Starting URL: http://jupiter.cloud.planittesting.com

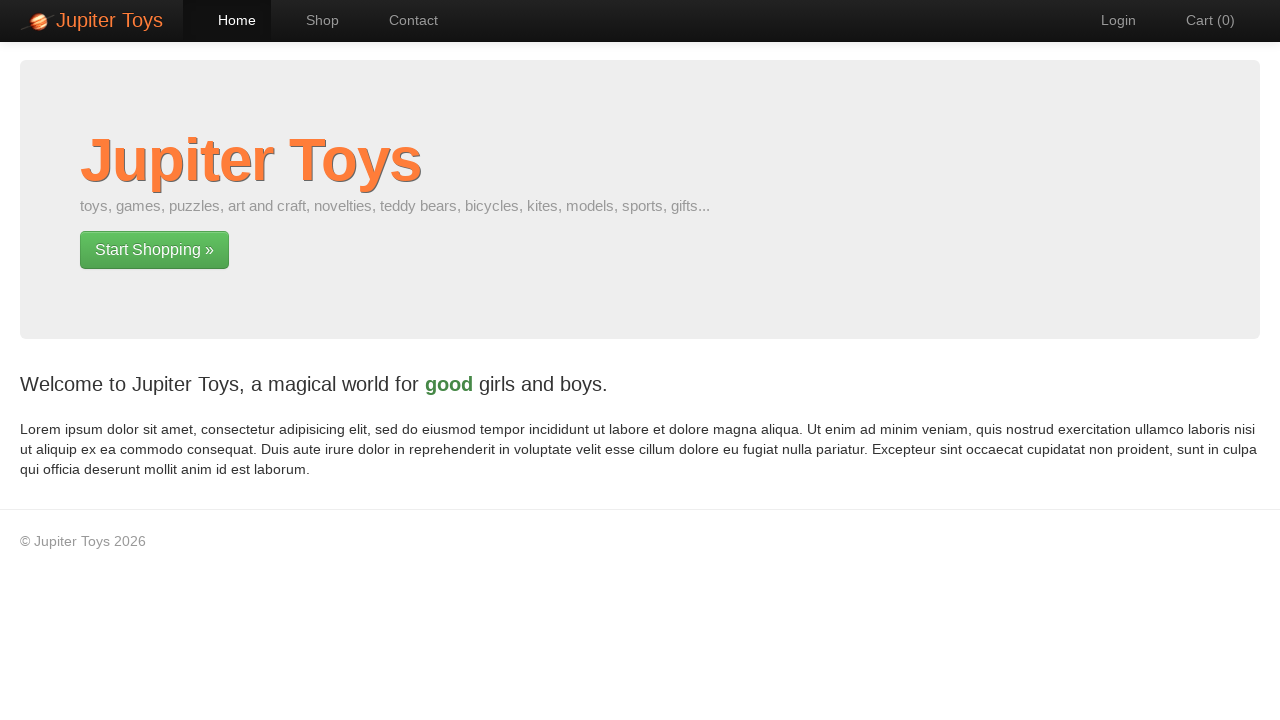

Clicked navigation link to contact page at (404, 20) on #nav-contact
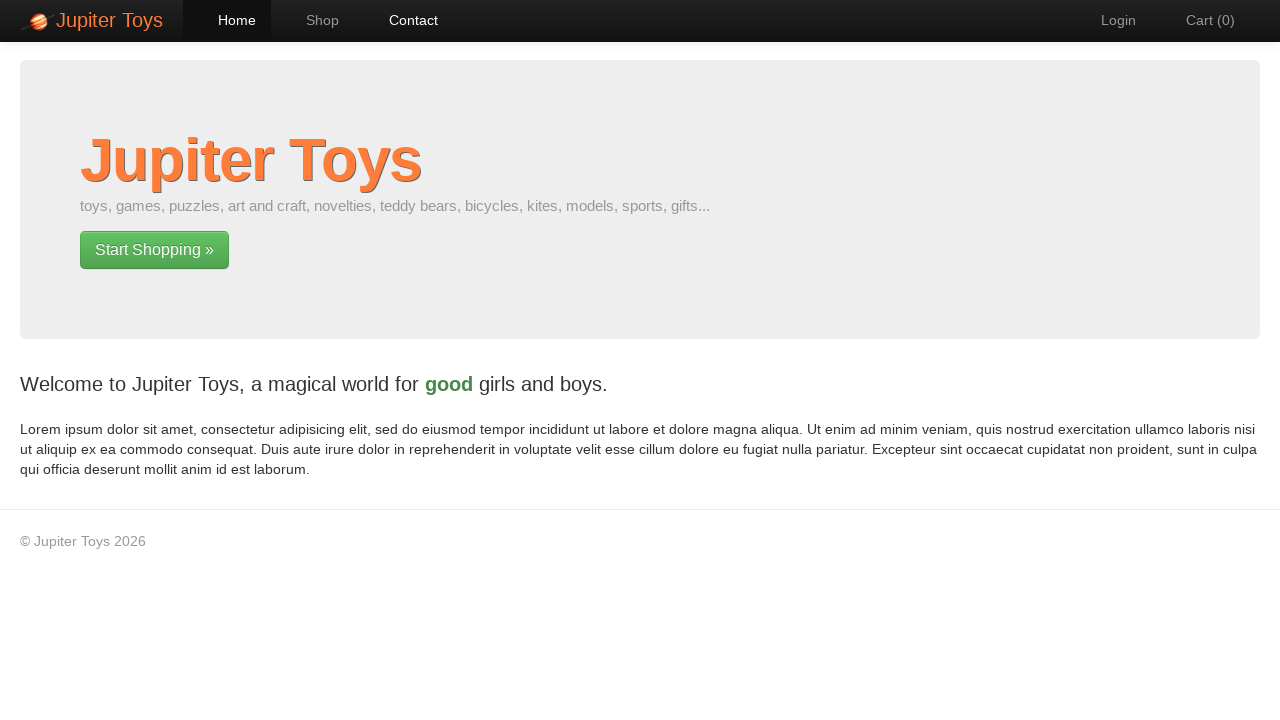

Filled forename field with 'John' on #forename
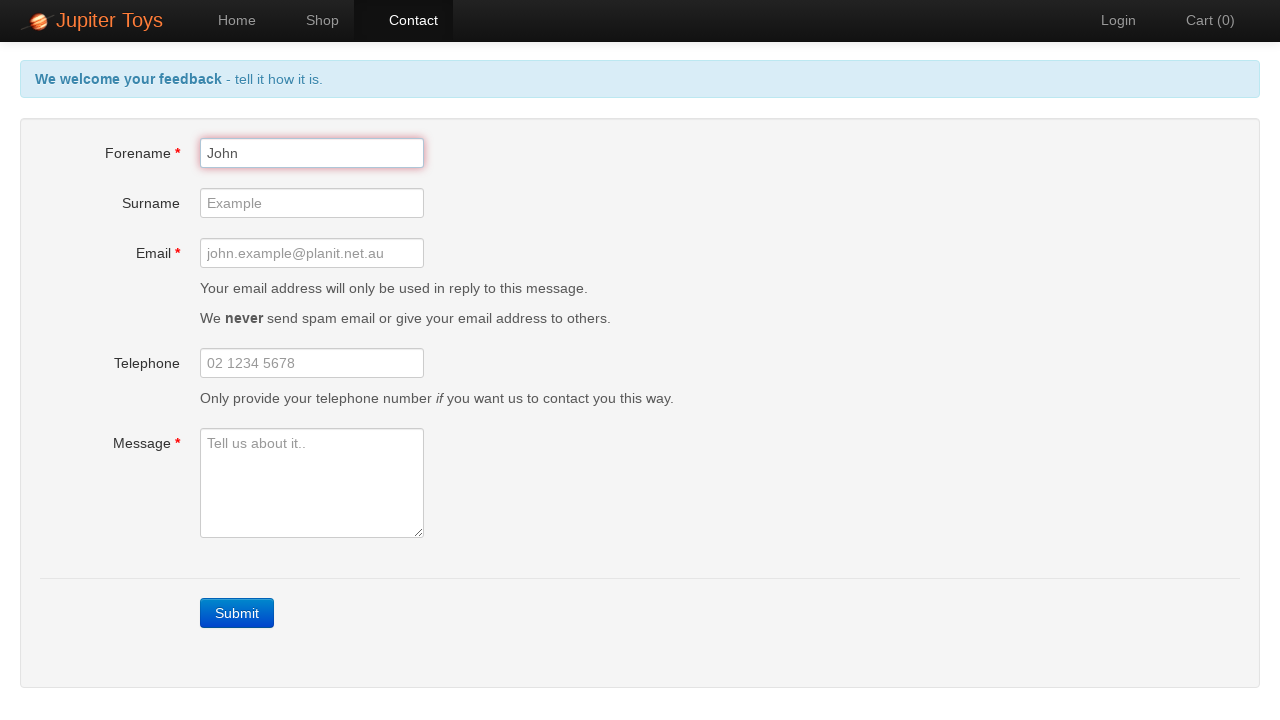

Filled email field with 'John.example@gmail.com' on #email
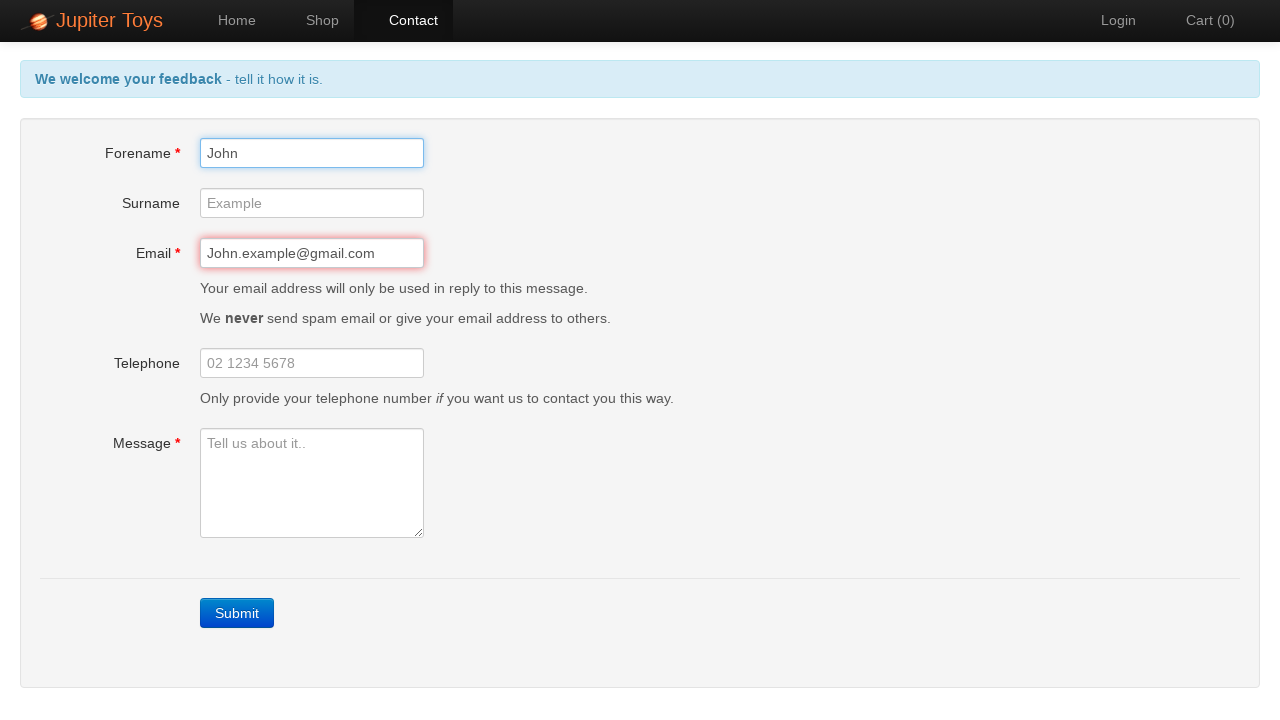

Filled message field with contact request text on #message
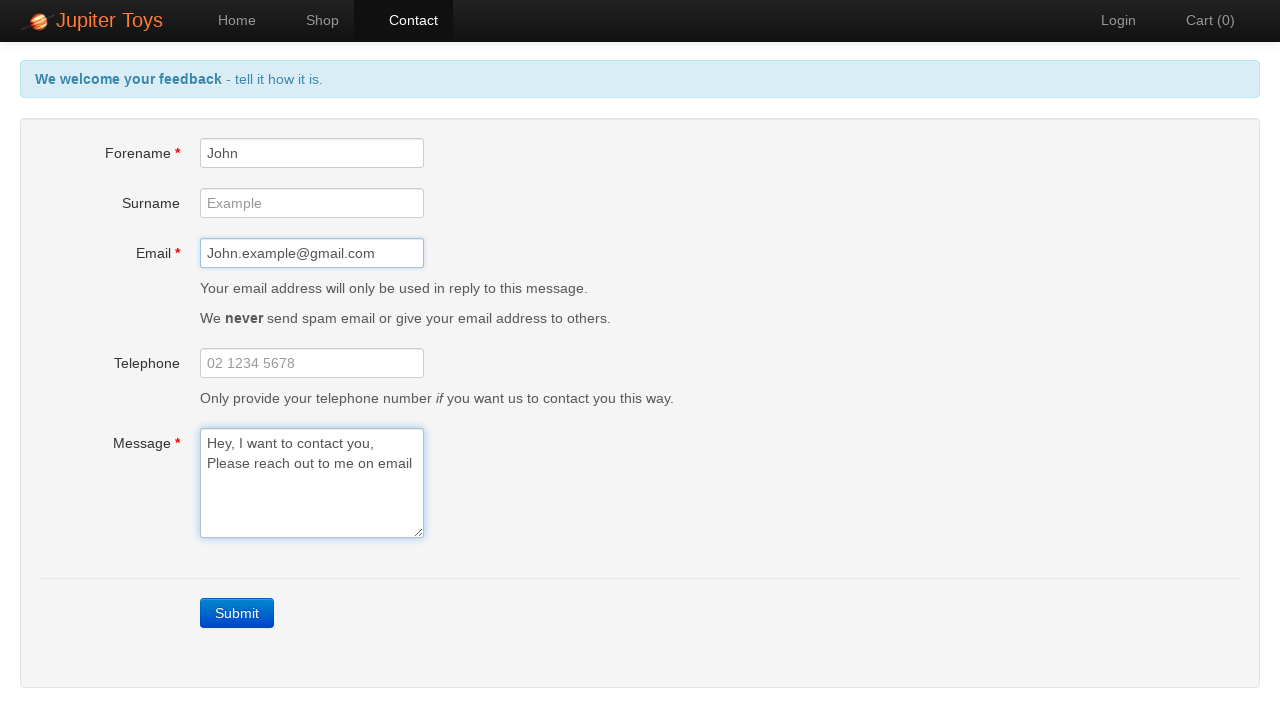

Clicked Submit button to submit contact form at (237, 613) on a:text('Submit')
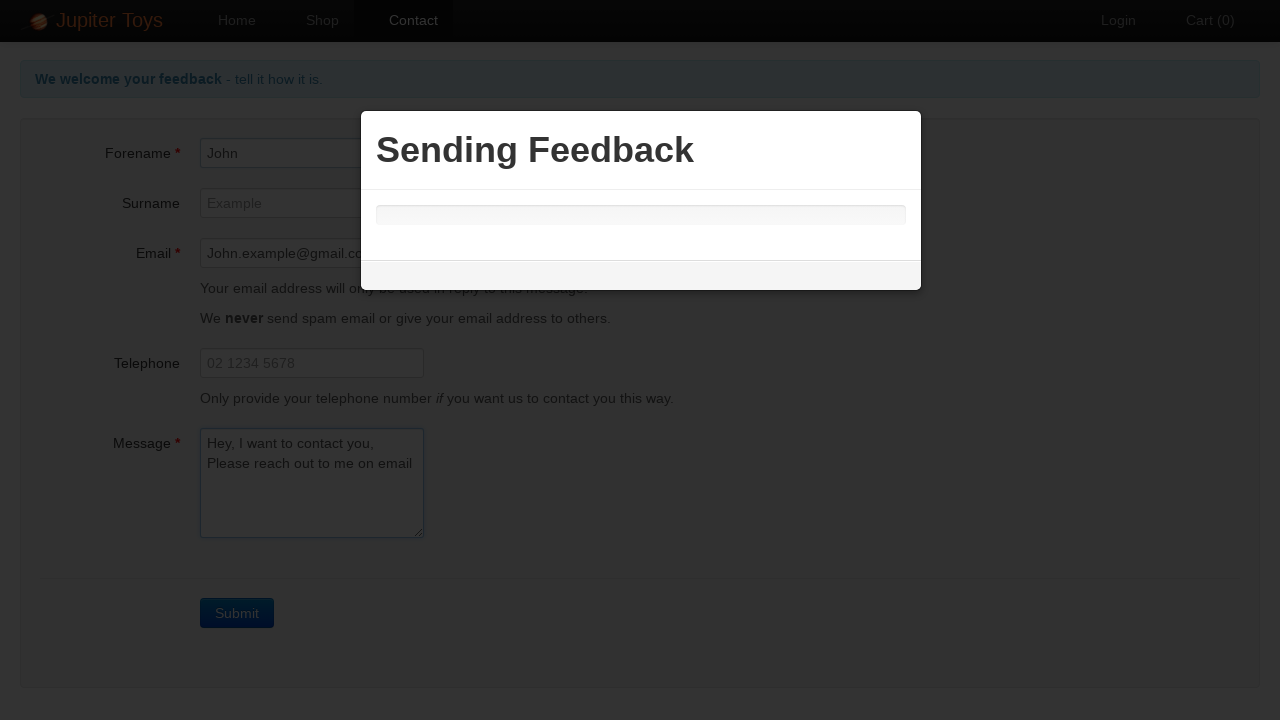

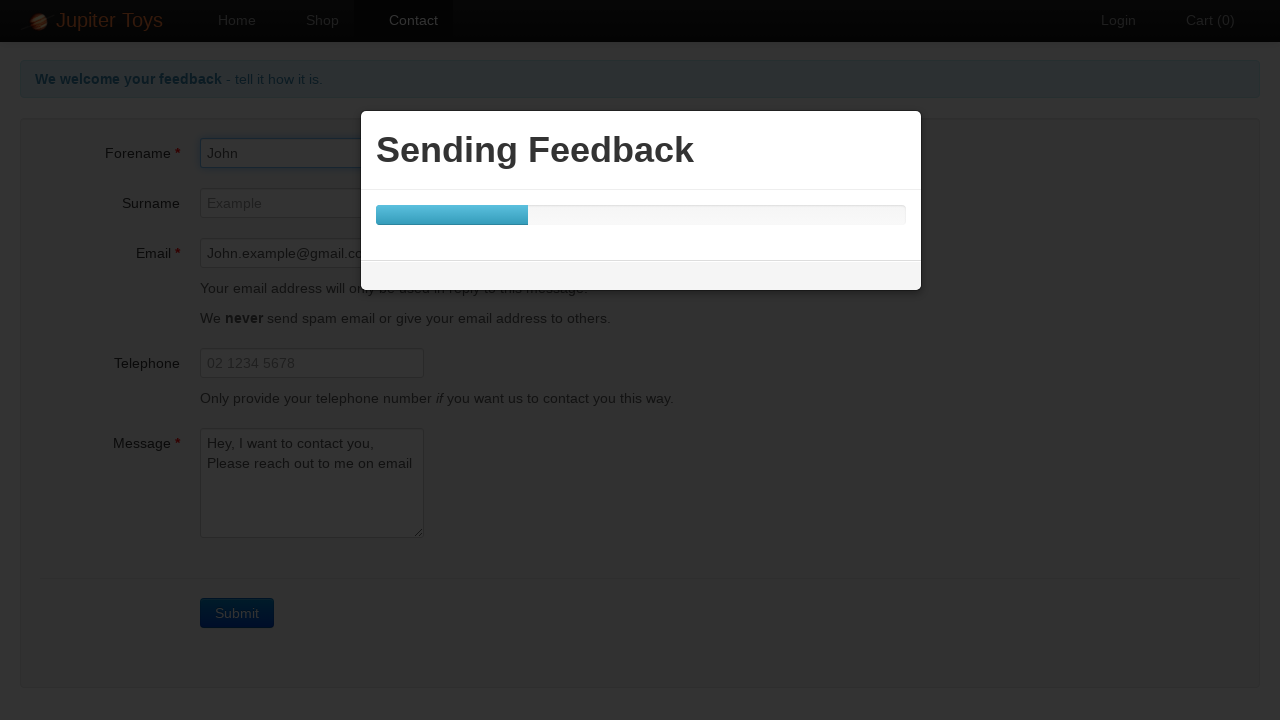